Tests JavaScript confirm dialog by clicking a button to trigger it and then dismissing (canceling) the confirmation

Starting URL: https://the-internet.herokuapp.com/javascript_alerts

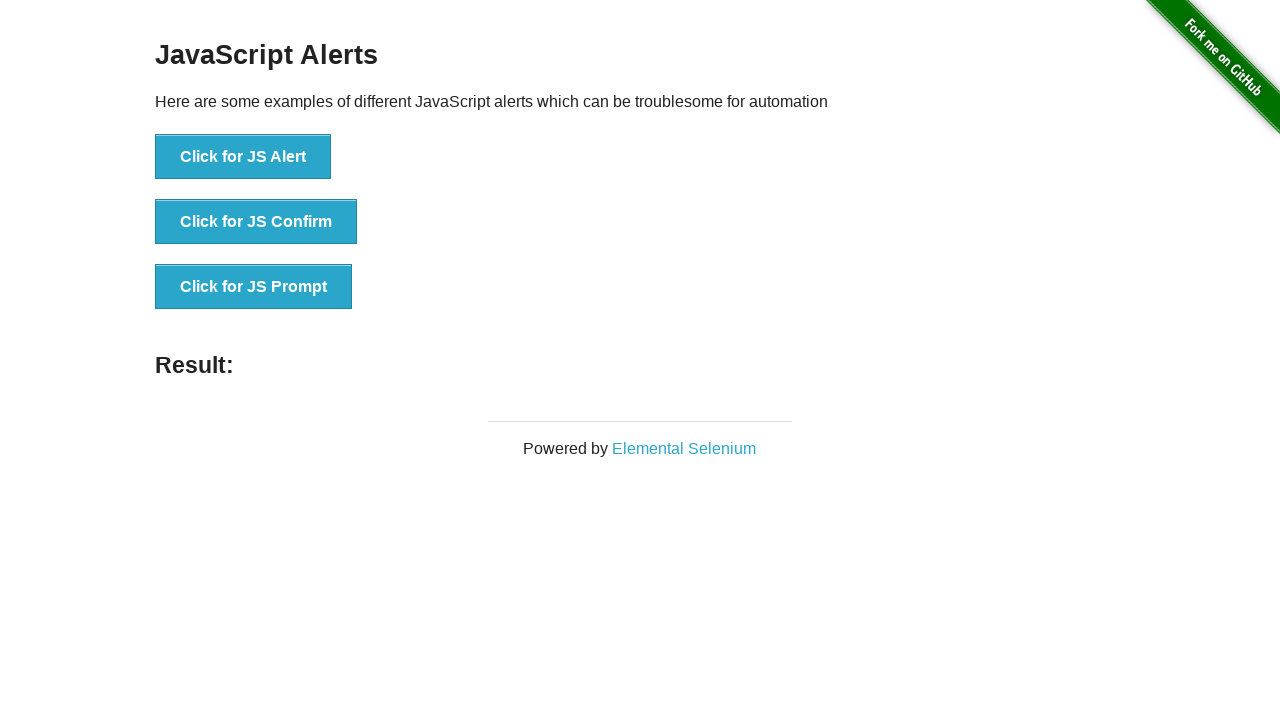

Set up dialog handler to dismiss confirm dialogs
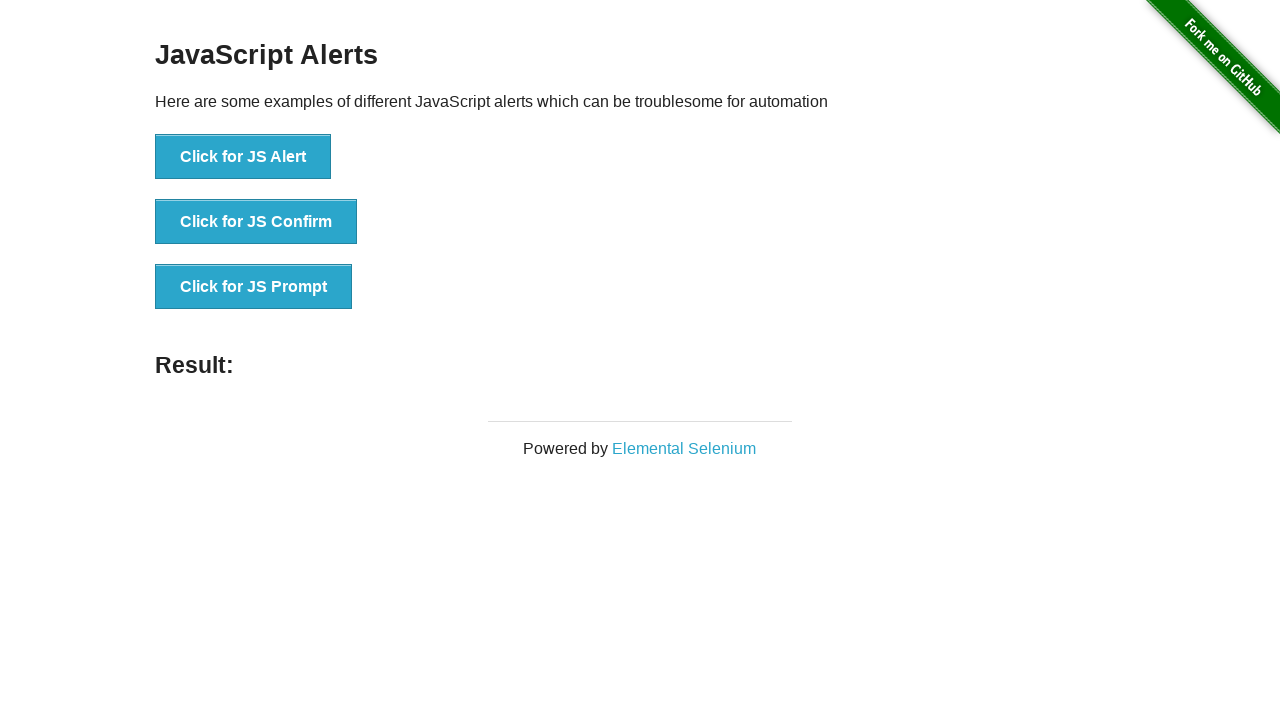

Clicked button to trigger JavaScript confirm dialog at (256, 222) on xpath=//button[normalize-space()='Click for JS Confirm']
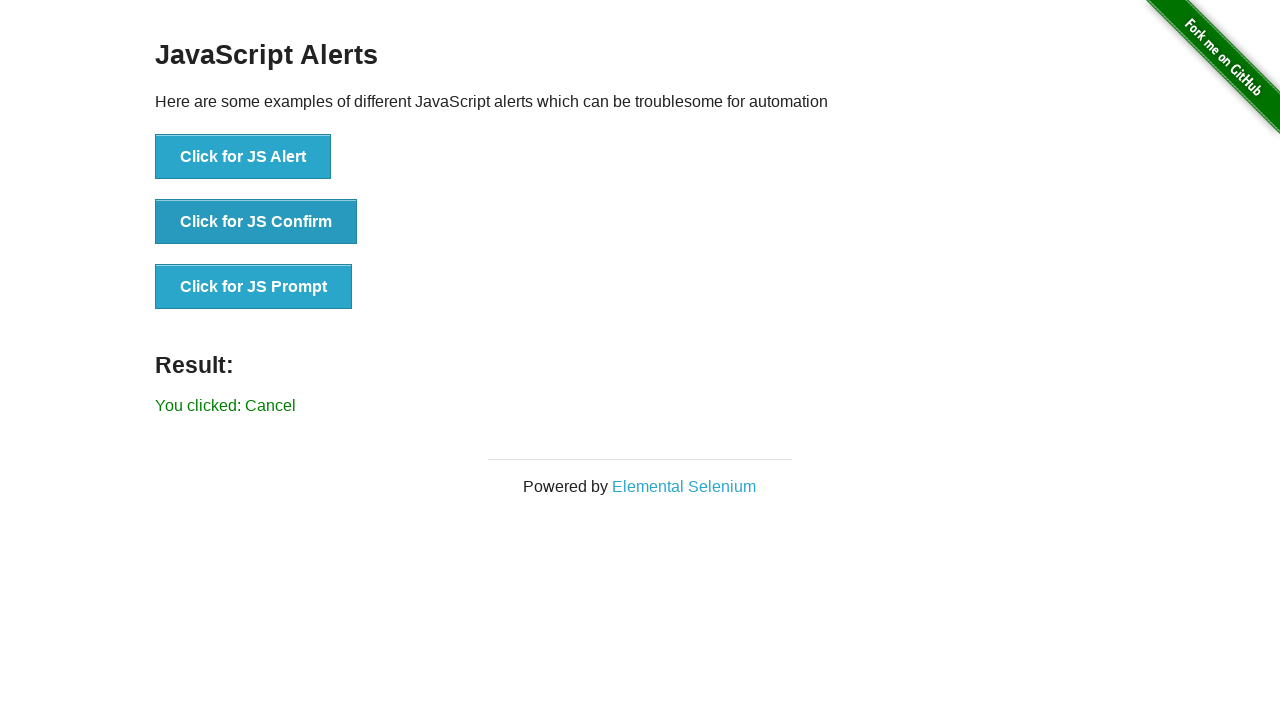

Confirm dialog dismissed and result text appeared
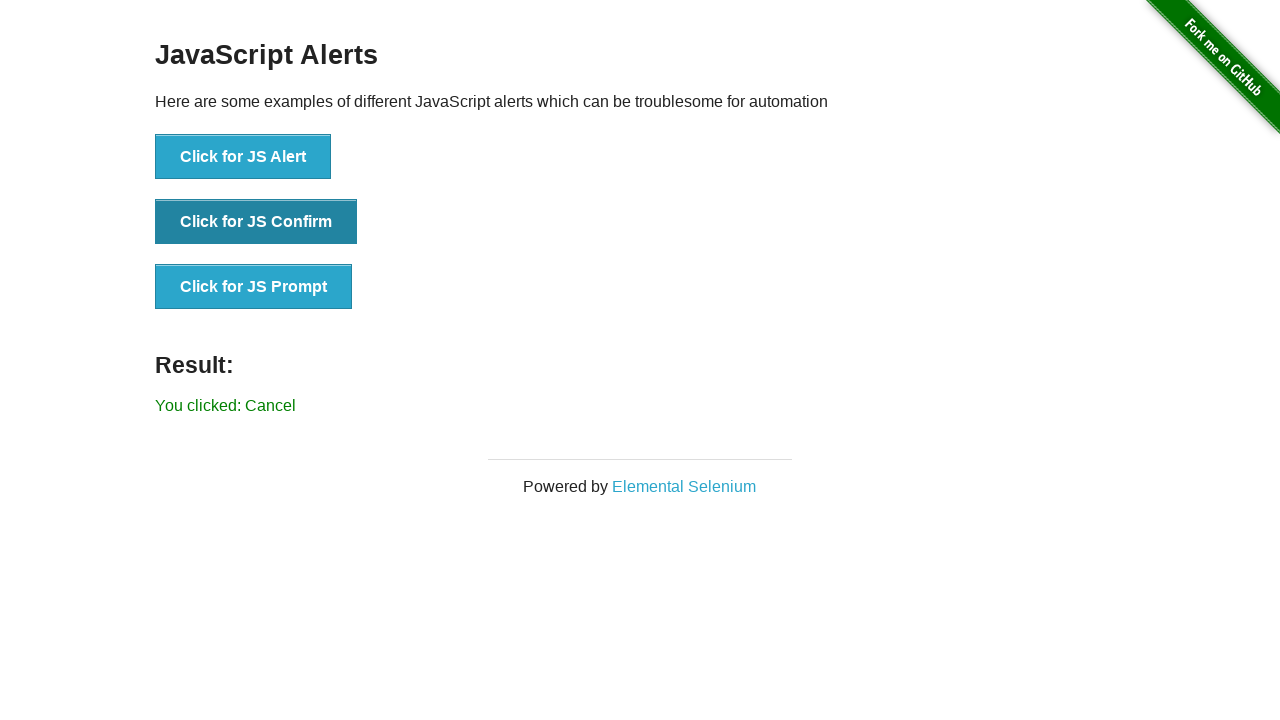

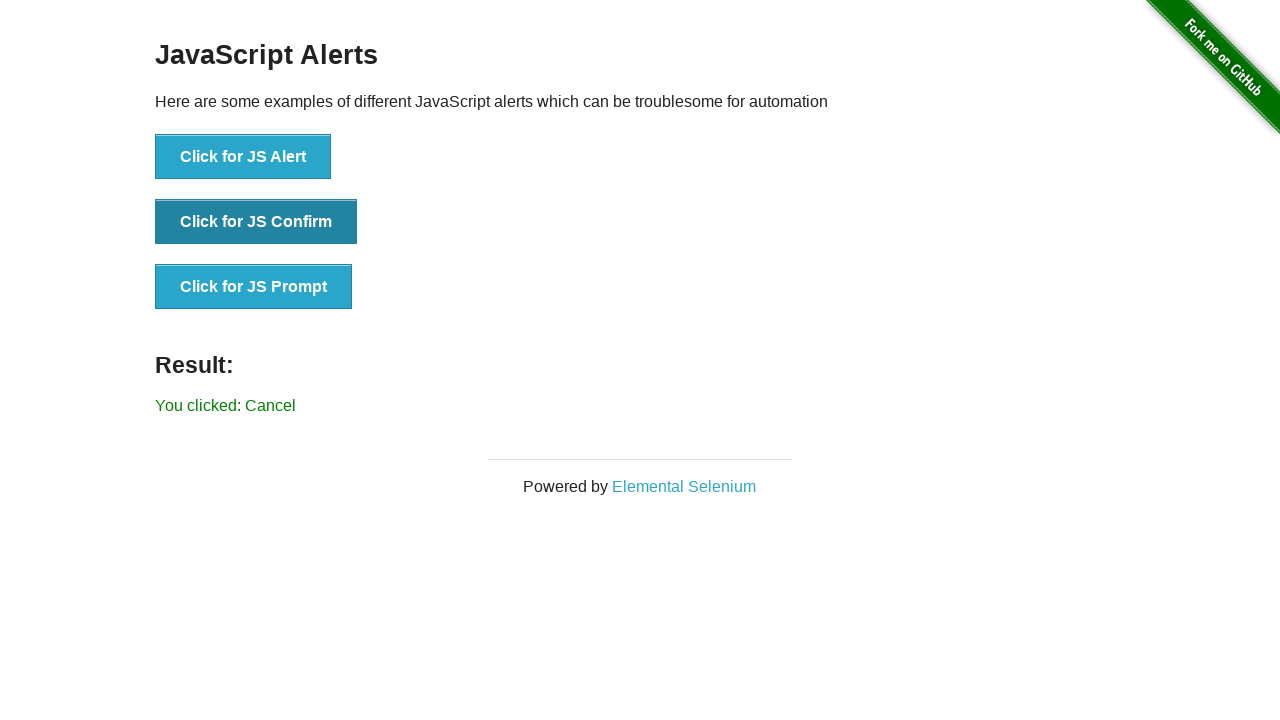